Tests adding an element and then deleting it by clicking on the newly added delete button

Starting URL: http://the-internet.herokuapp.com/add_remove_elements/

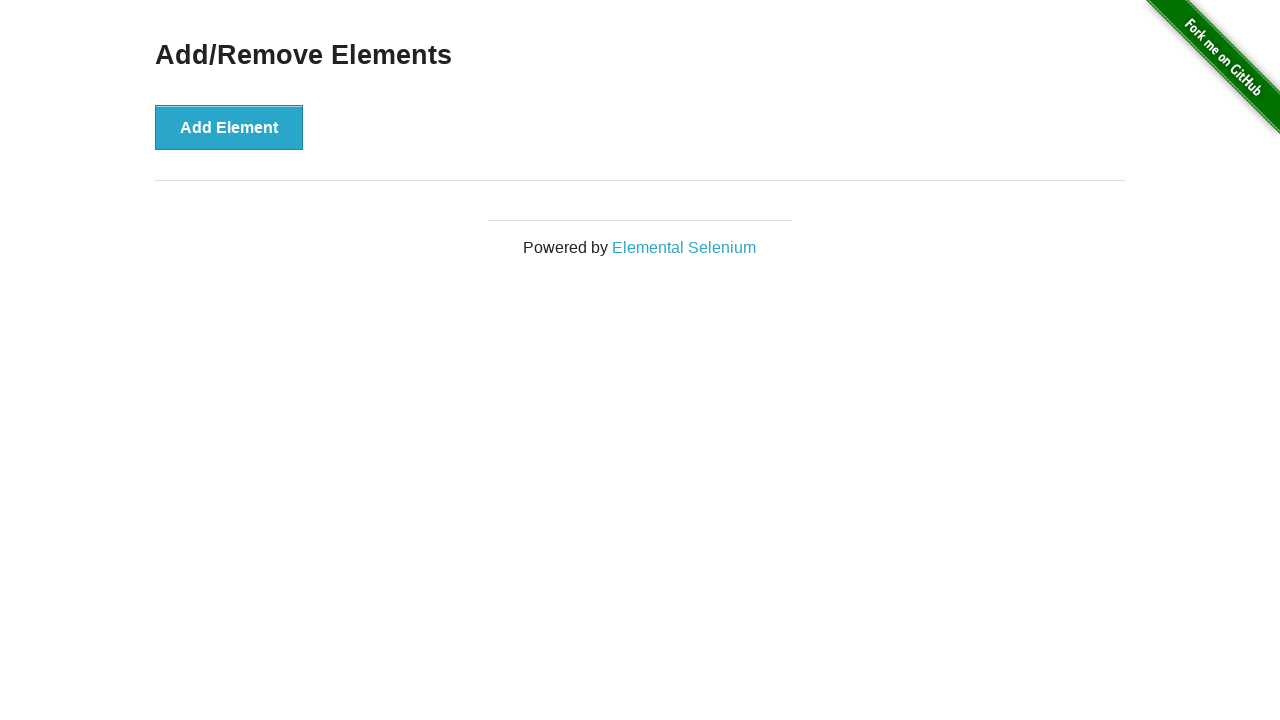

Navigated to Add/Remove Elements page
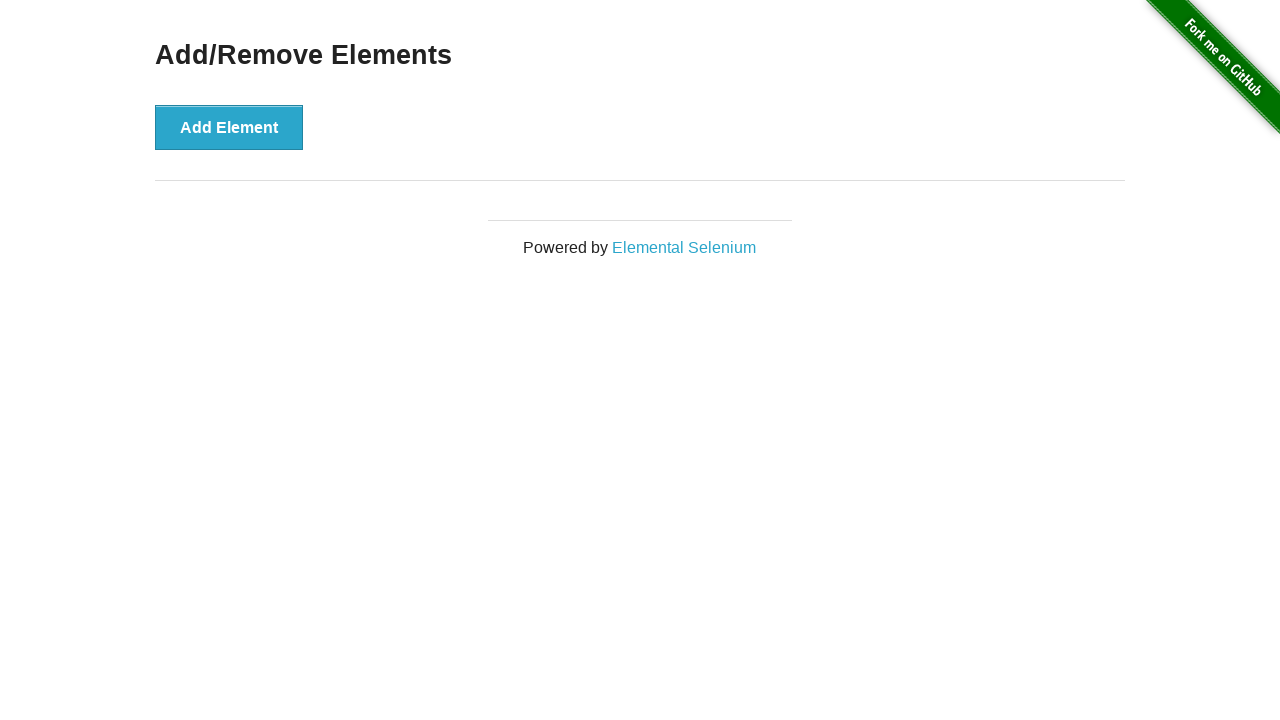

Clicked Add Element button to create a new delete button at (229, 127) on button
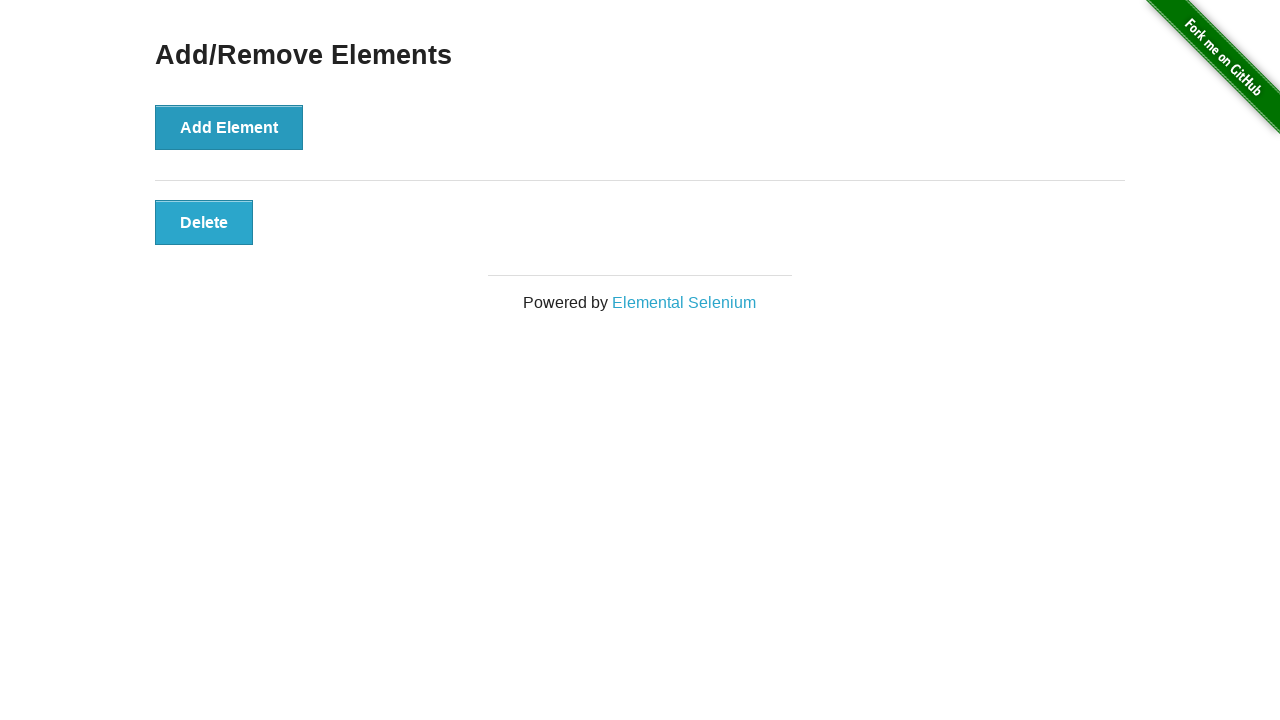

Clicked the newly added delete button to remove the element at (204, 222) on .added-manually
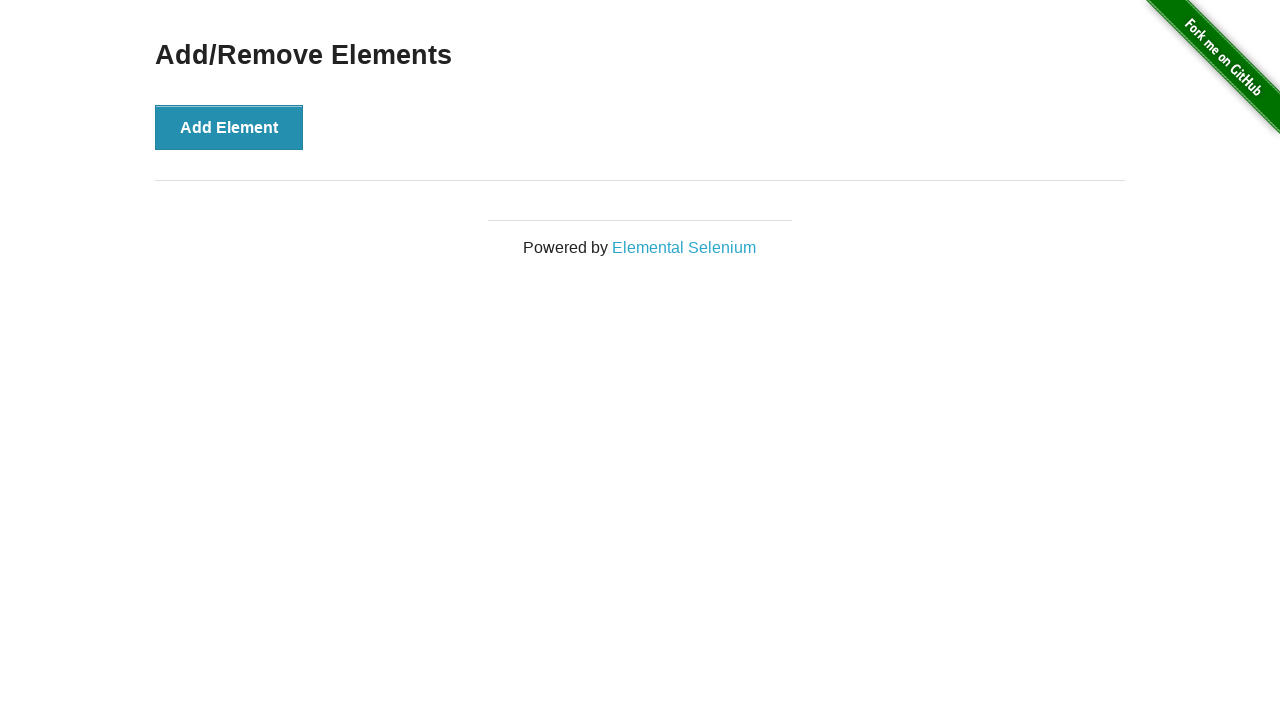

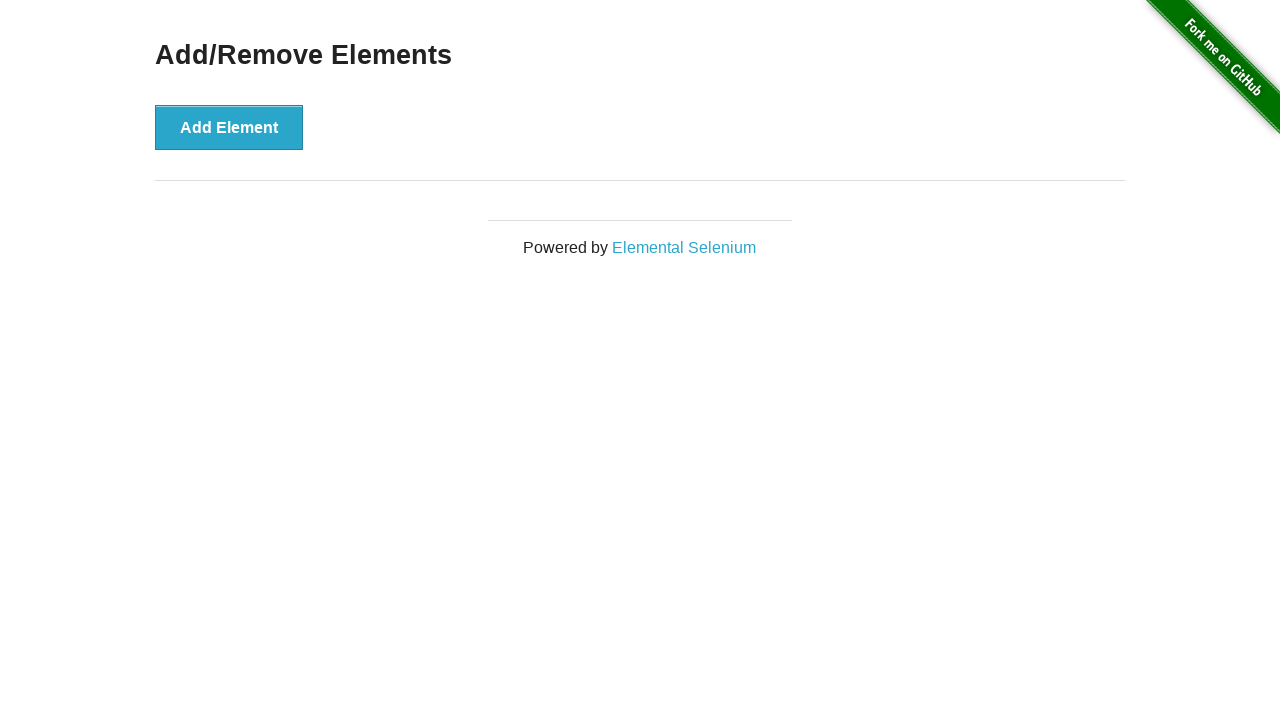